Tests alphanumeric field validation with a valid input of mixed letters and numbers

Starting URL: https://ambitious-sky-0d3acbd03.azurestaticapps.net/k3.html

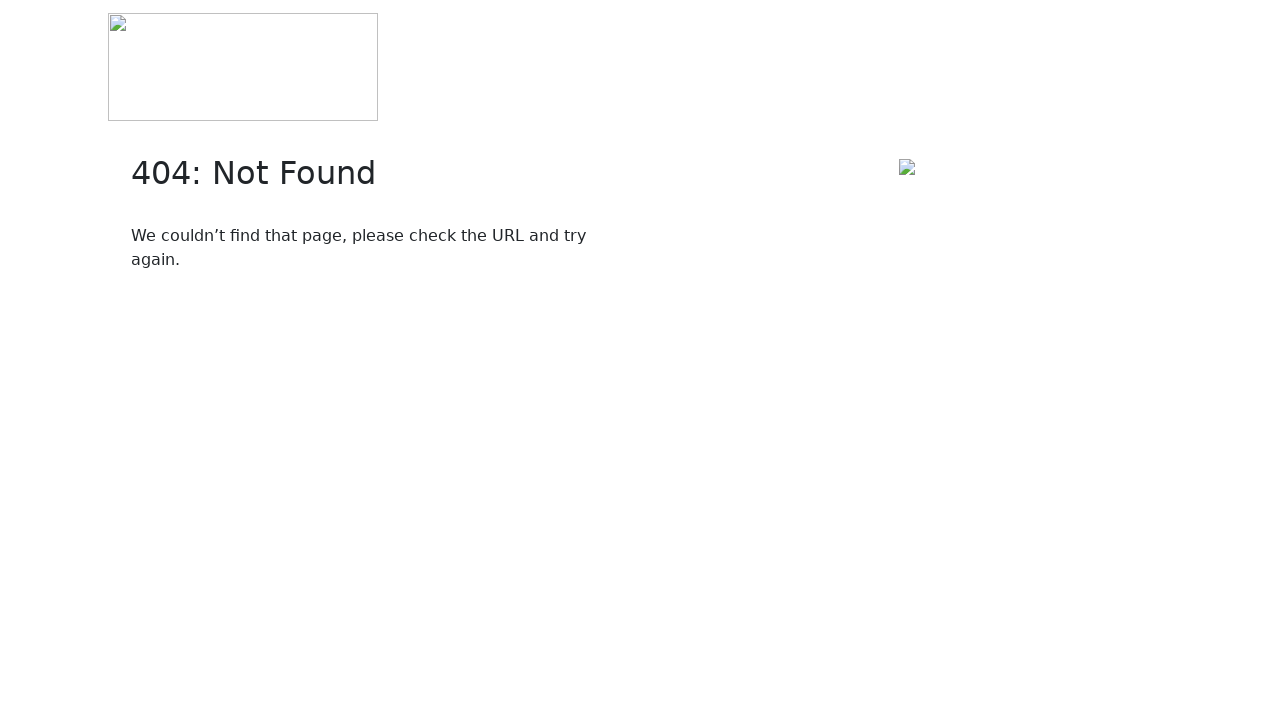

Navigated to AutomationPractice page
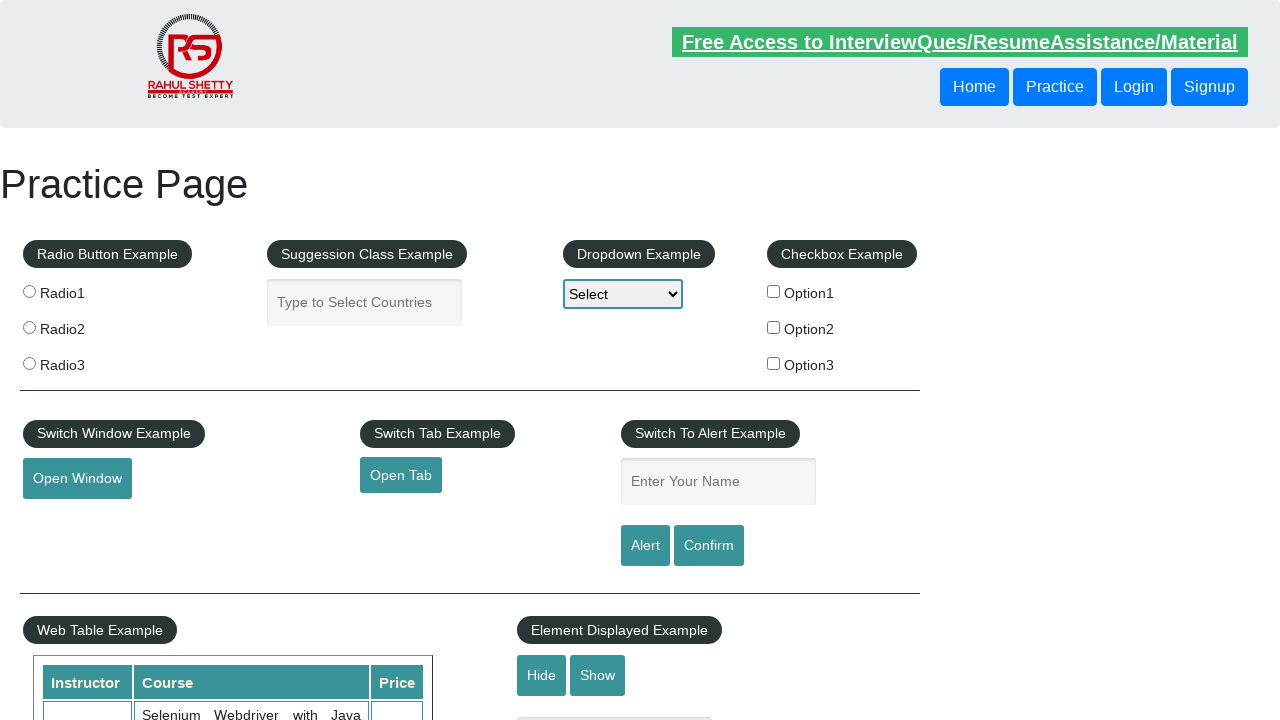

Filled name field with 'Siddu'
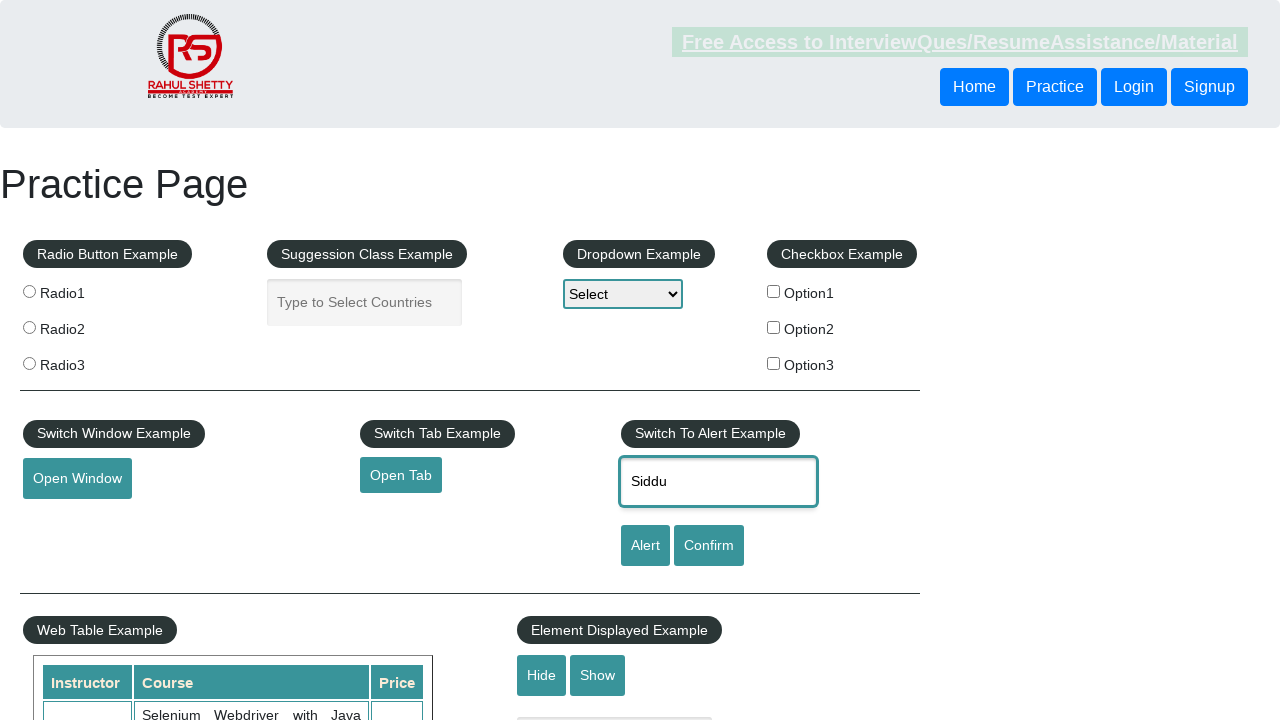

Clicked confirm button to trigger JavaScript confirm dialog
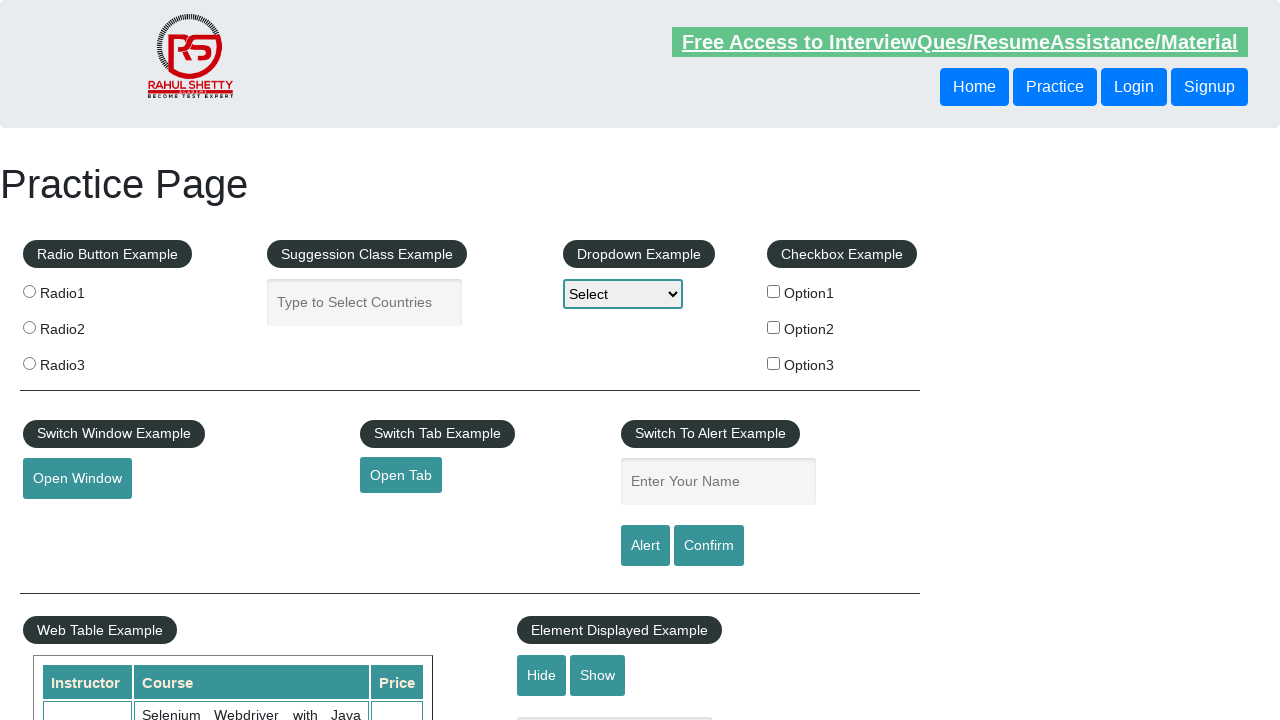

Accepted JavaScript confirmation alert
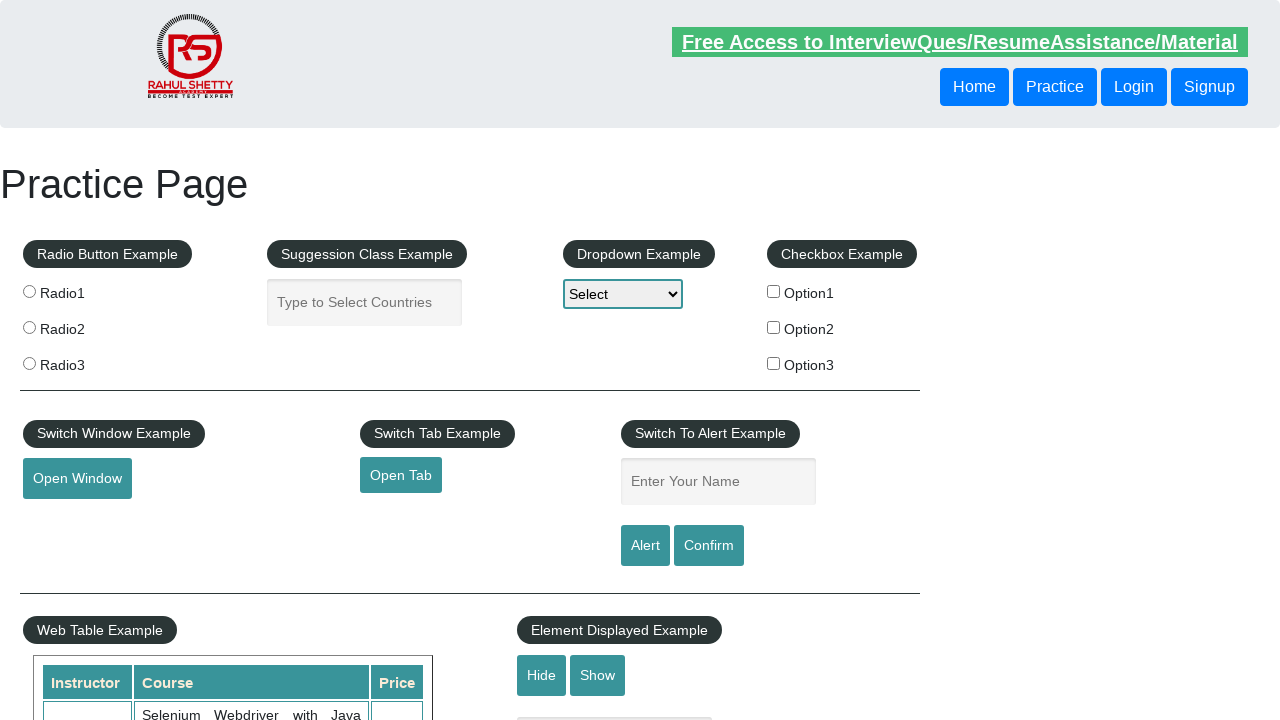

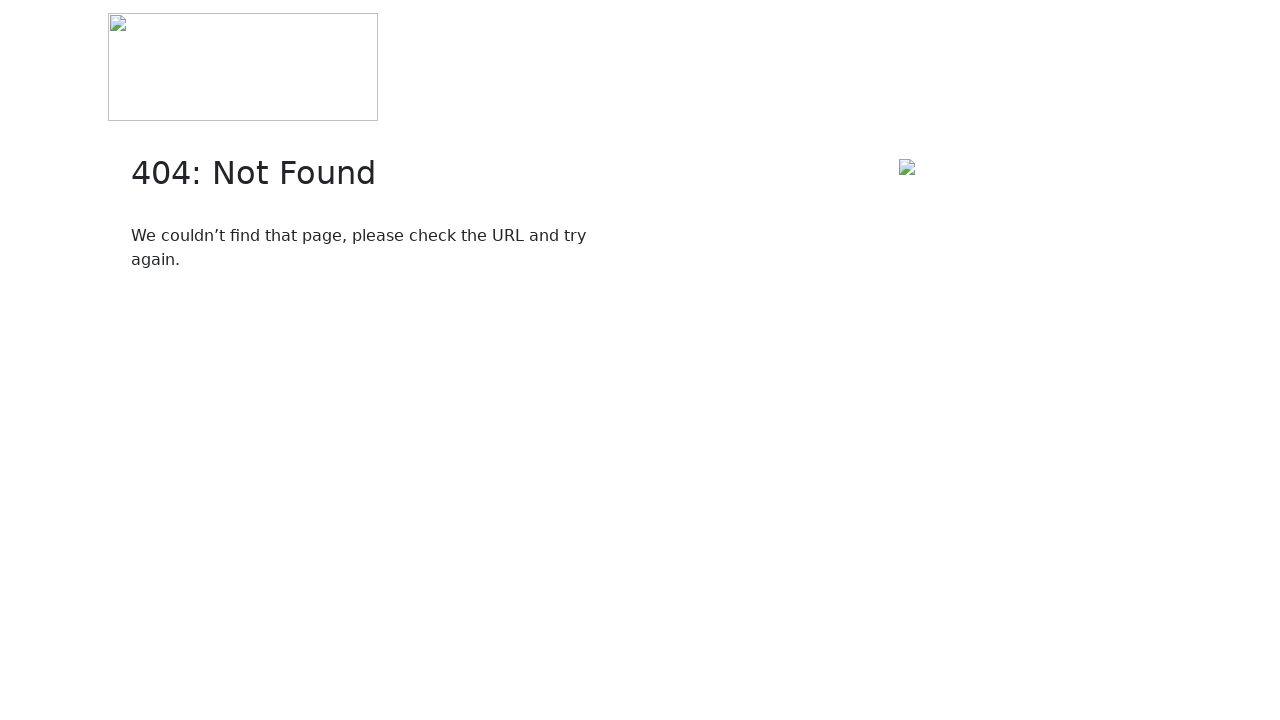